Navigates to file download page and verifies that a specific file is available in the download list

Starting URL: https://the-internet.herokuapp.com/

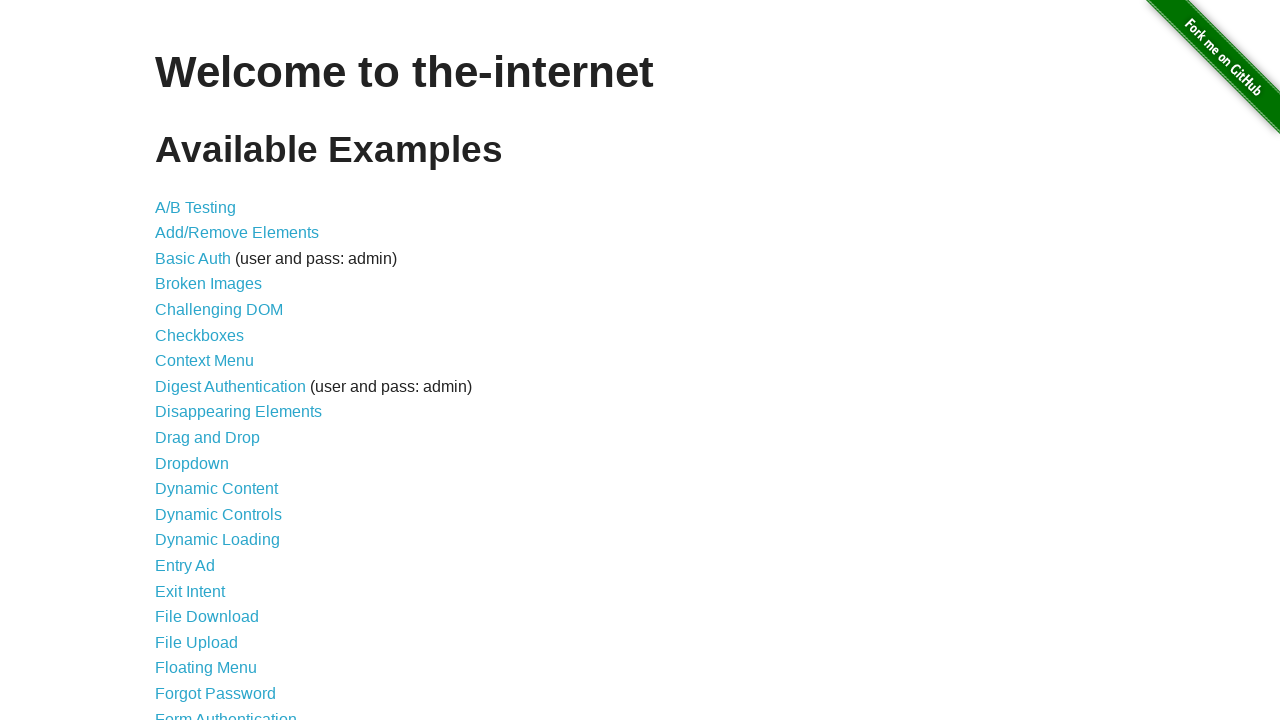

Navigated to the-internet.herokuapp.com homepage
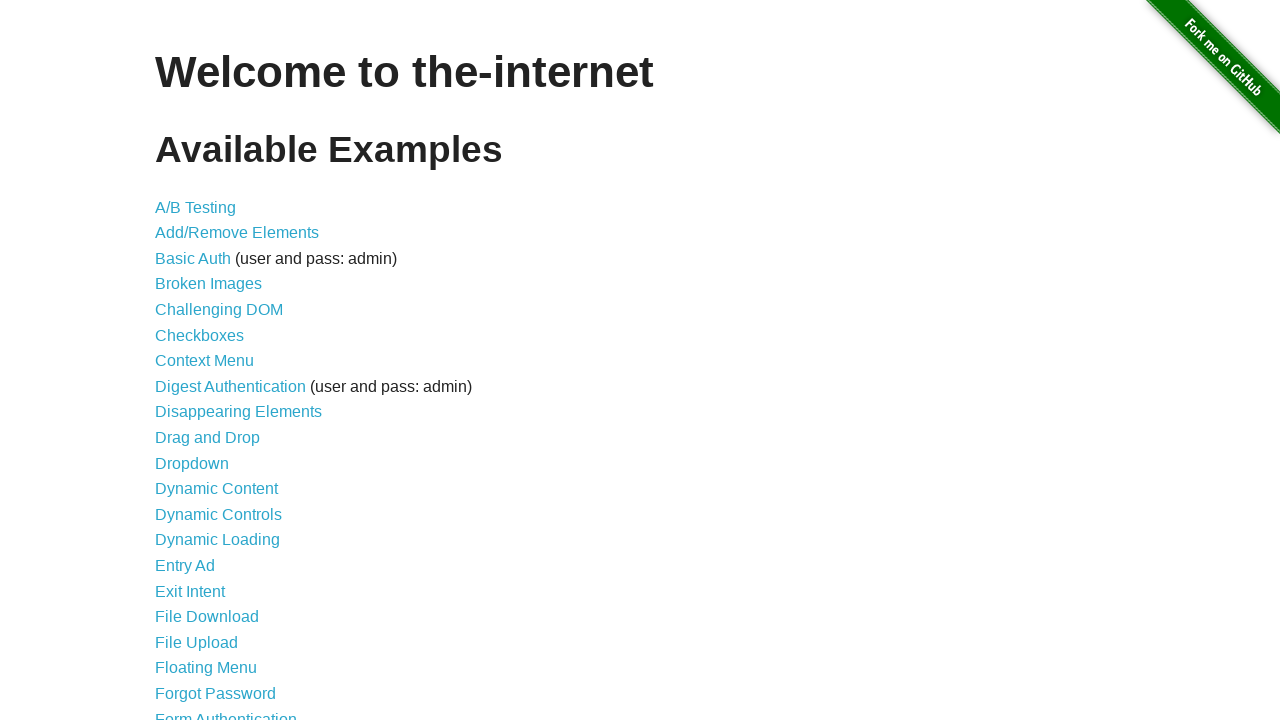

Clicked on File Download link at (207, 617) on a[href='/download']
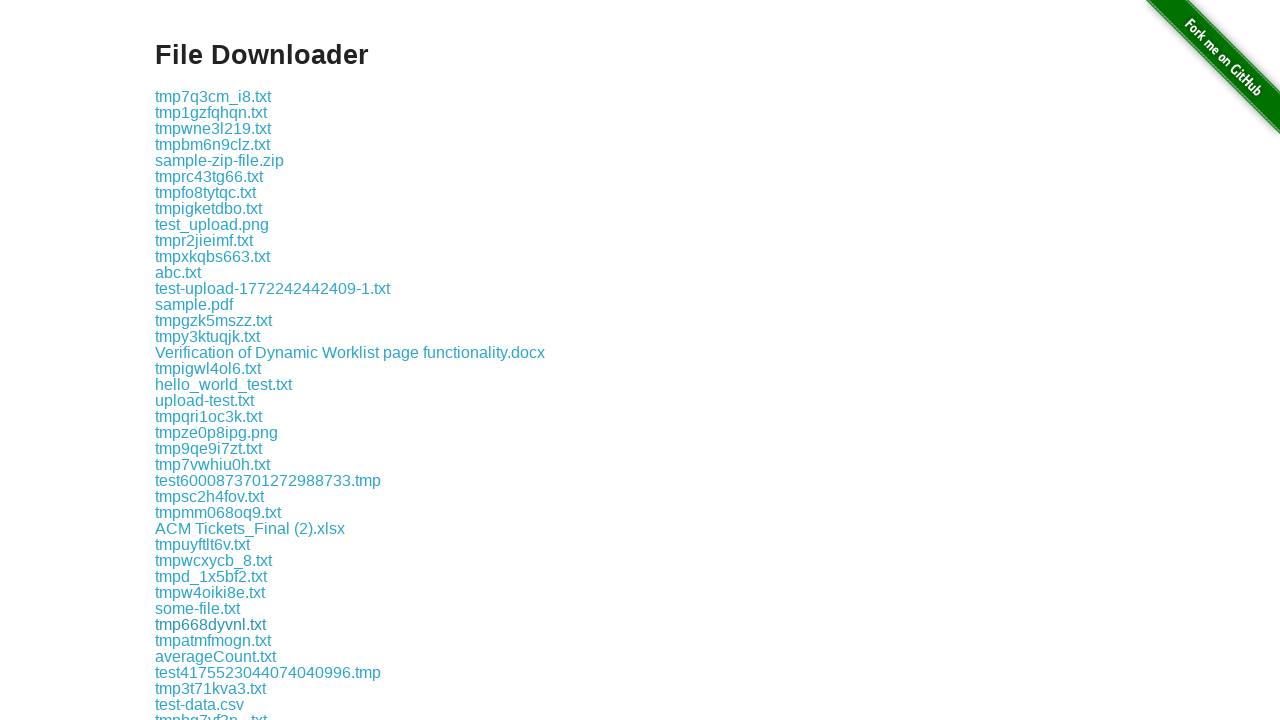

Download links loaded on the page
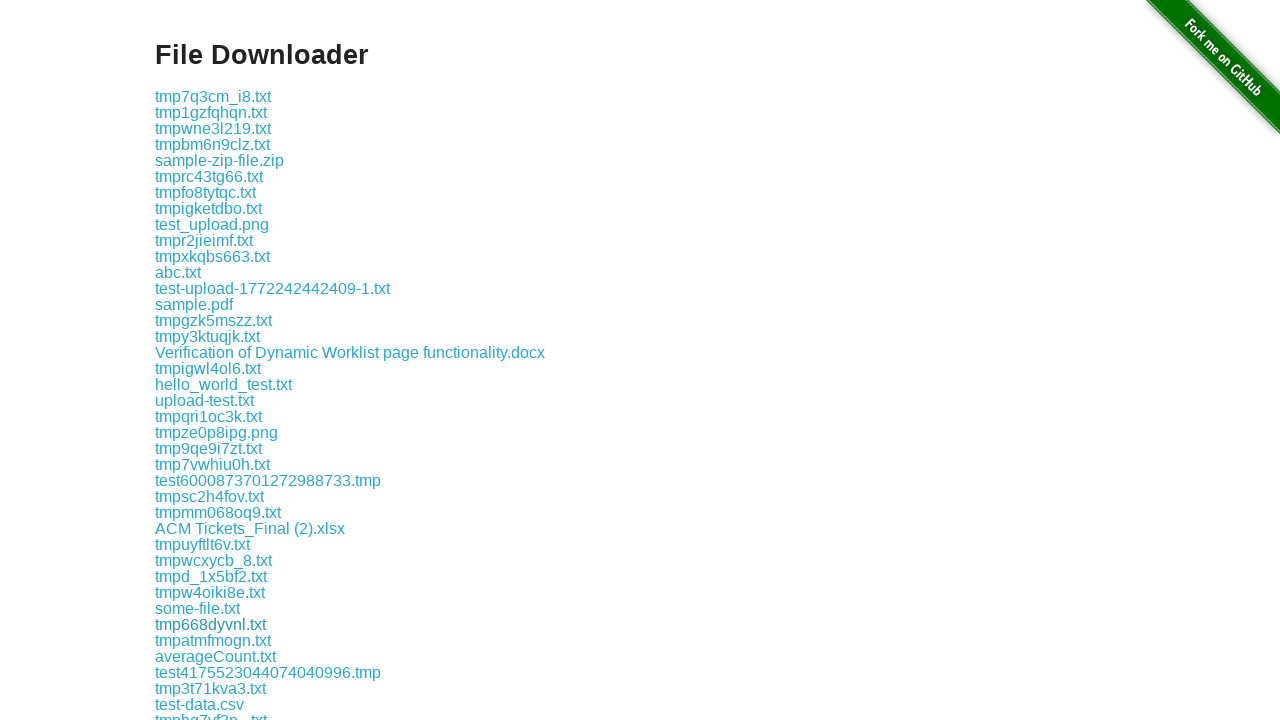

Retrieved all available download link names
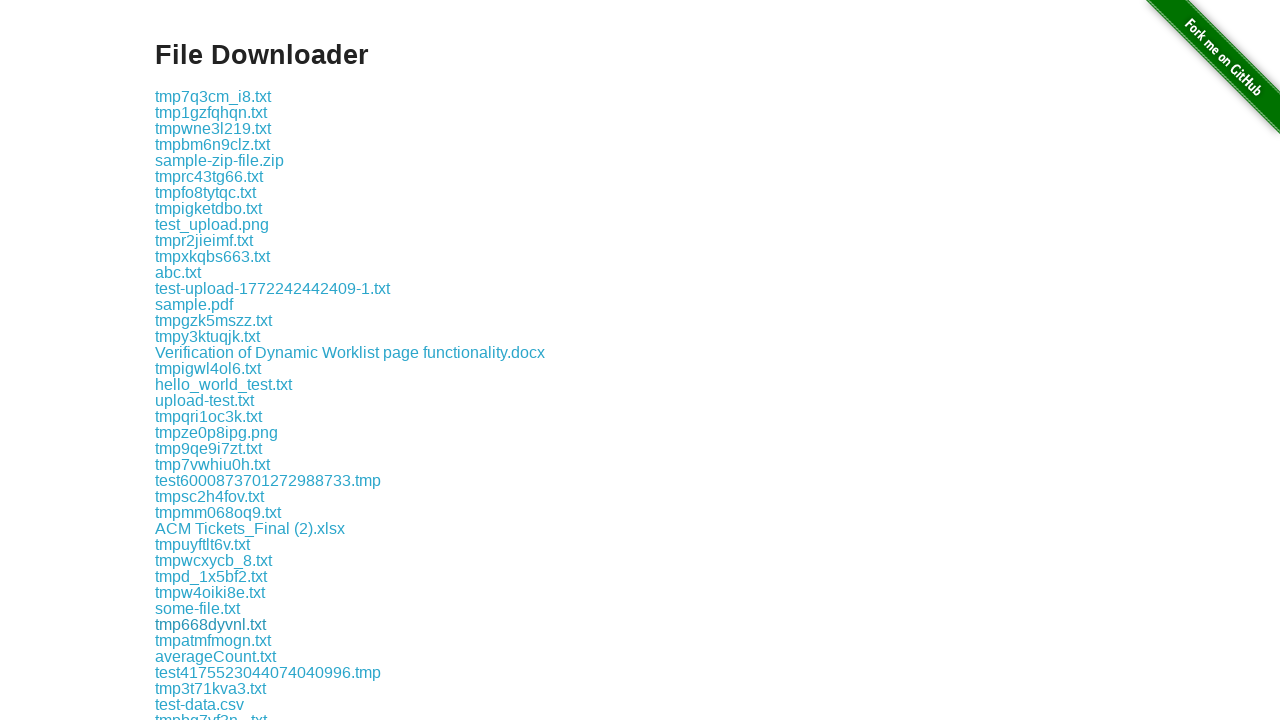

Verified that 'some-file.txt' is present in the download list
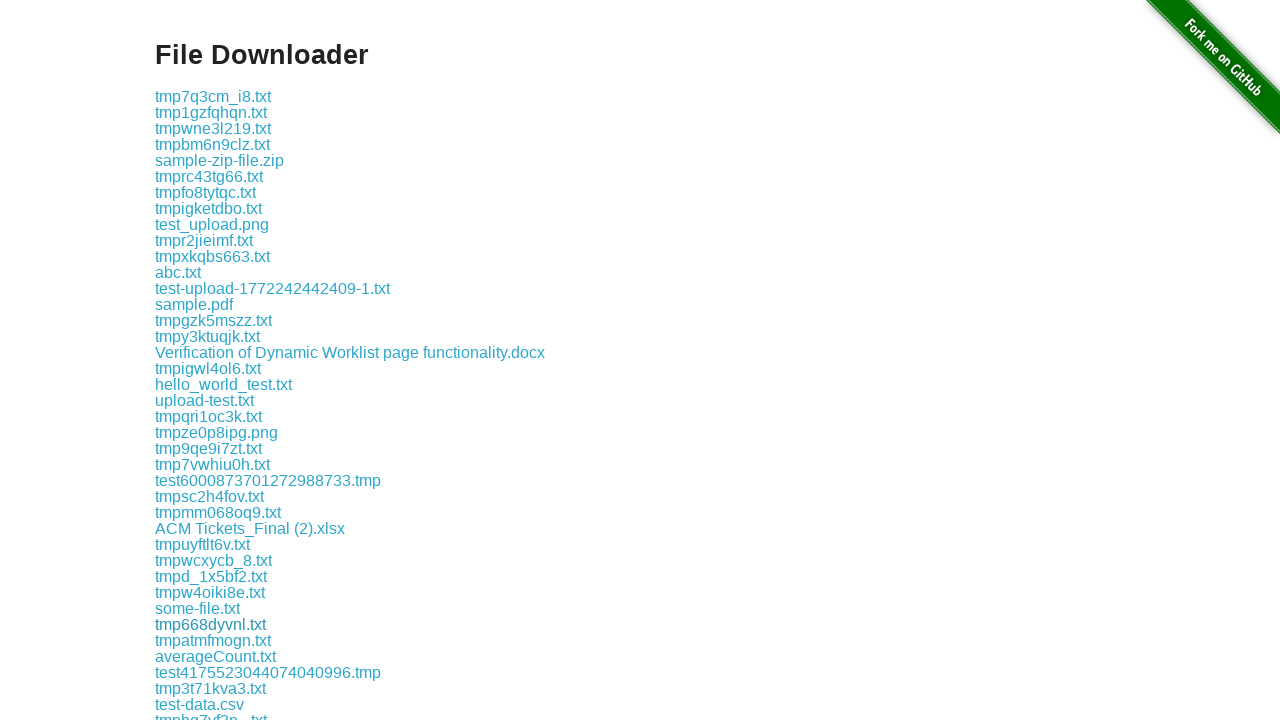

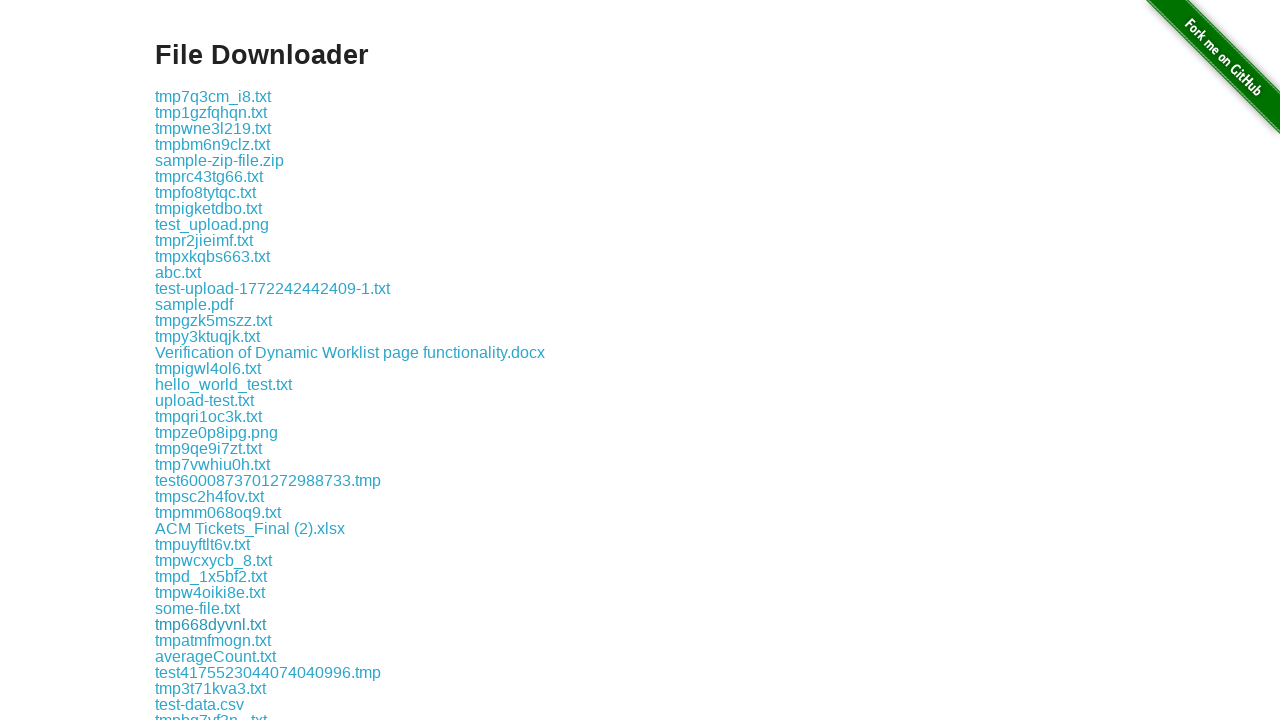